Fills out and submits the complete form with all valid data

Starting URL: https://katalon-test.s3.amazonaws.com/aut/html/form.html

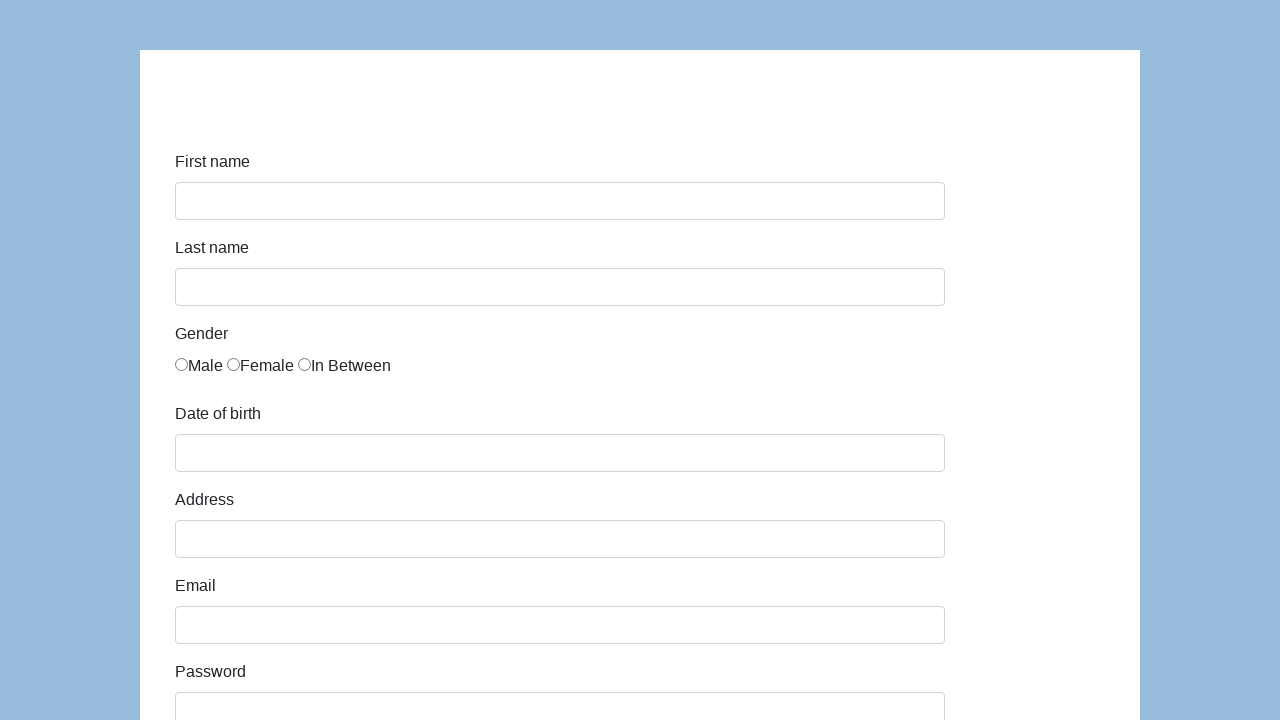

Filled first name field with 'John' on #first-name
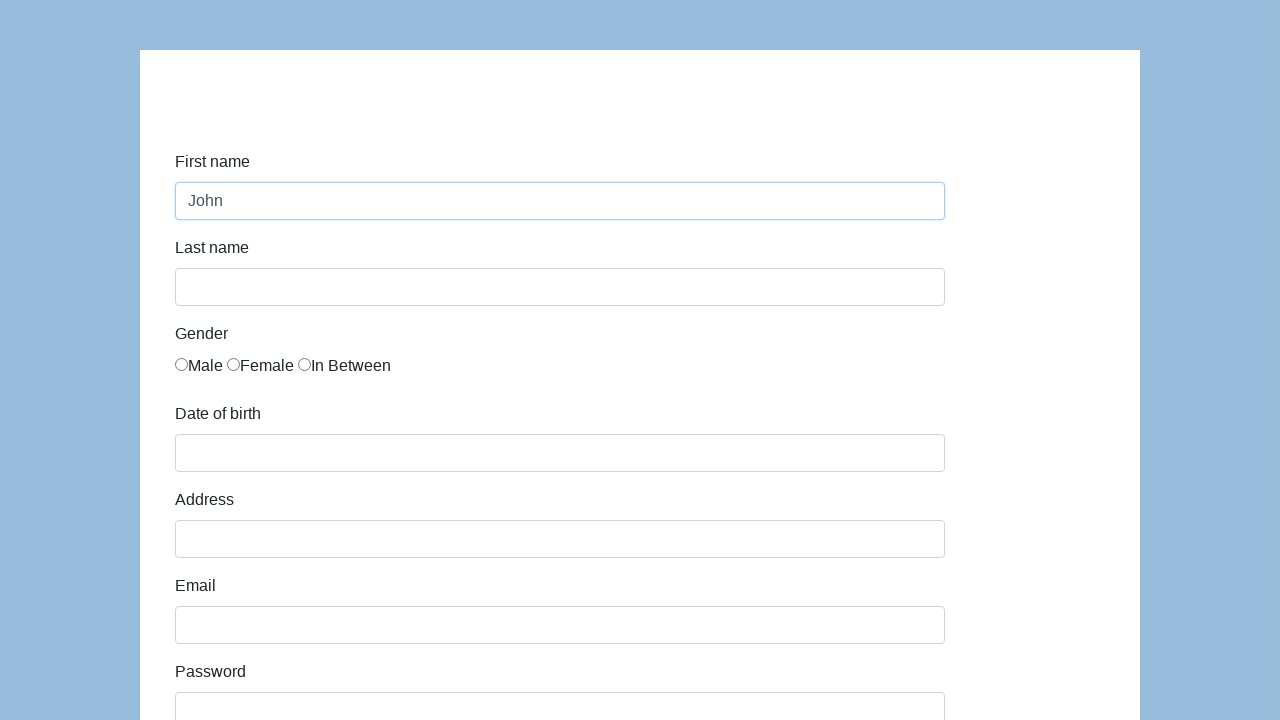

Filled last name field with 'Doe' on #last-name
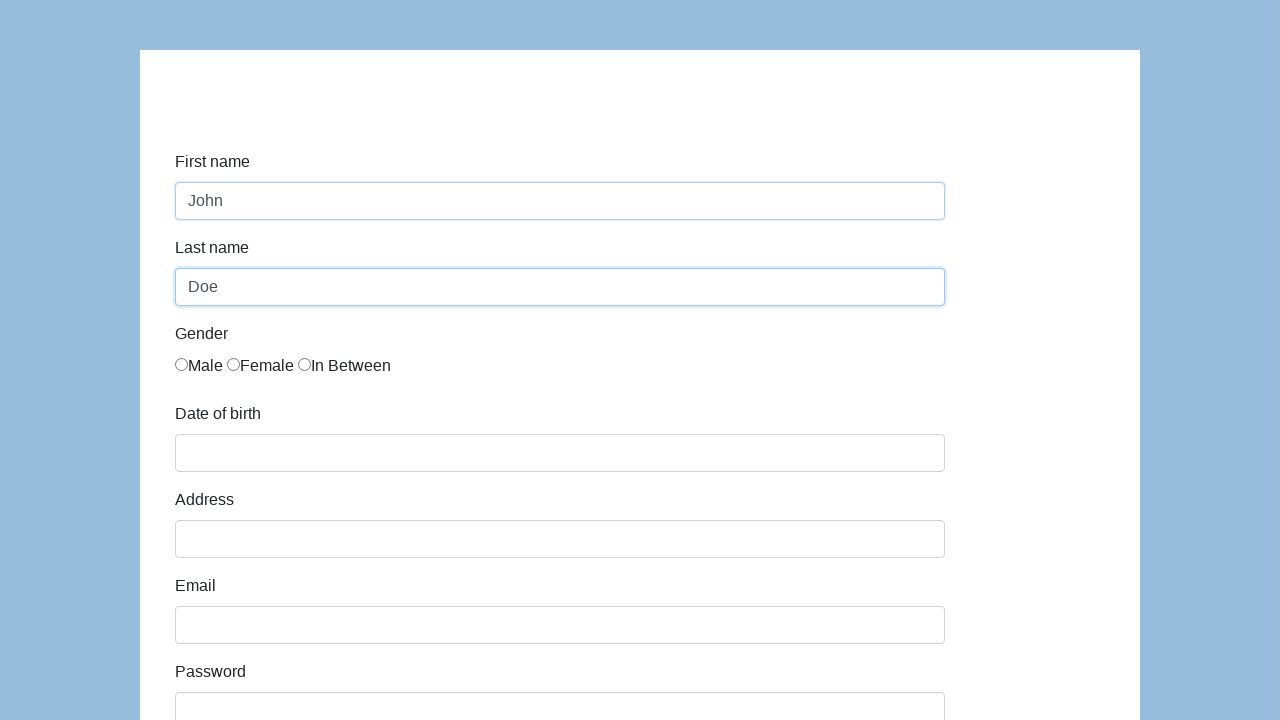

Clicked gender radio button at (182, 364) on input[name='gender']
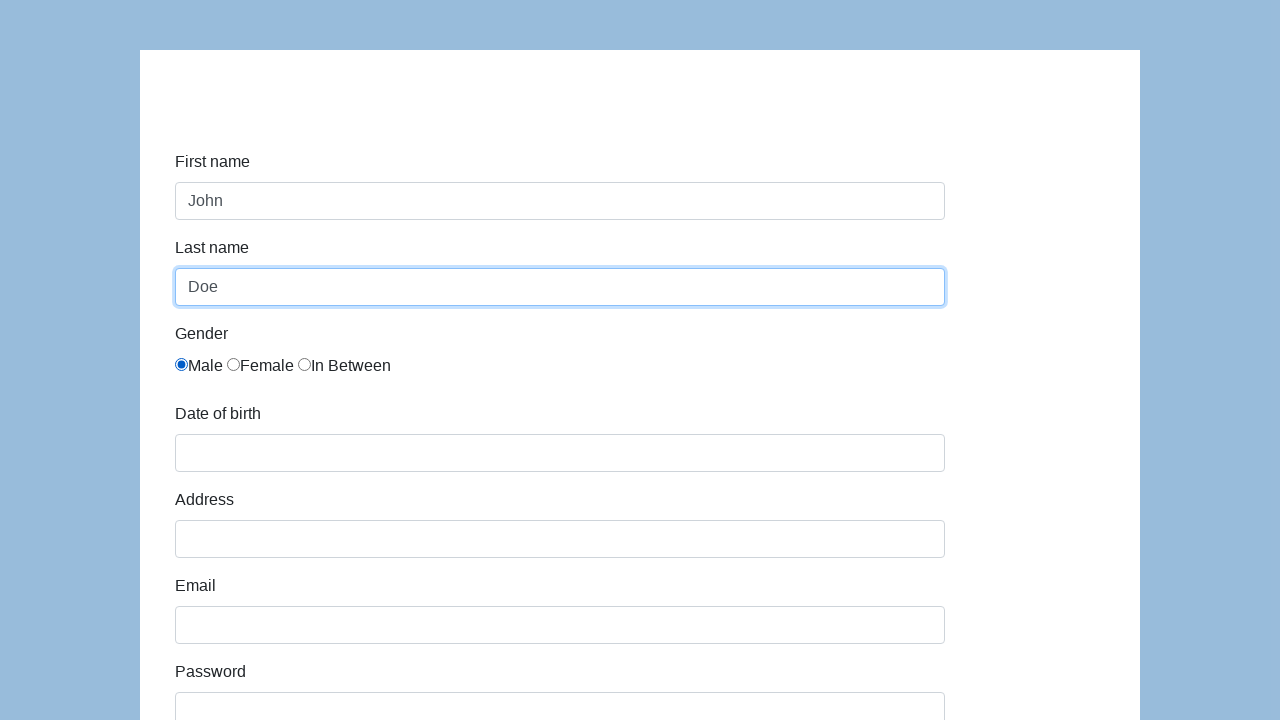

Filled date of birth with '01/15/1990' on #dob
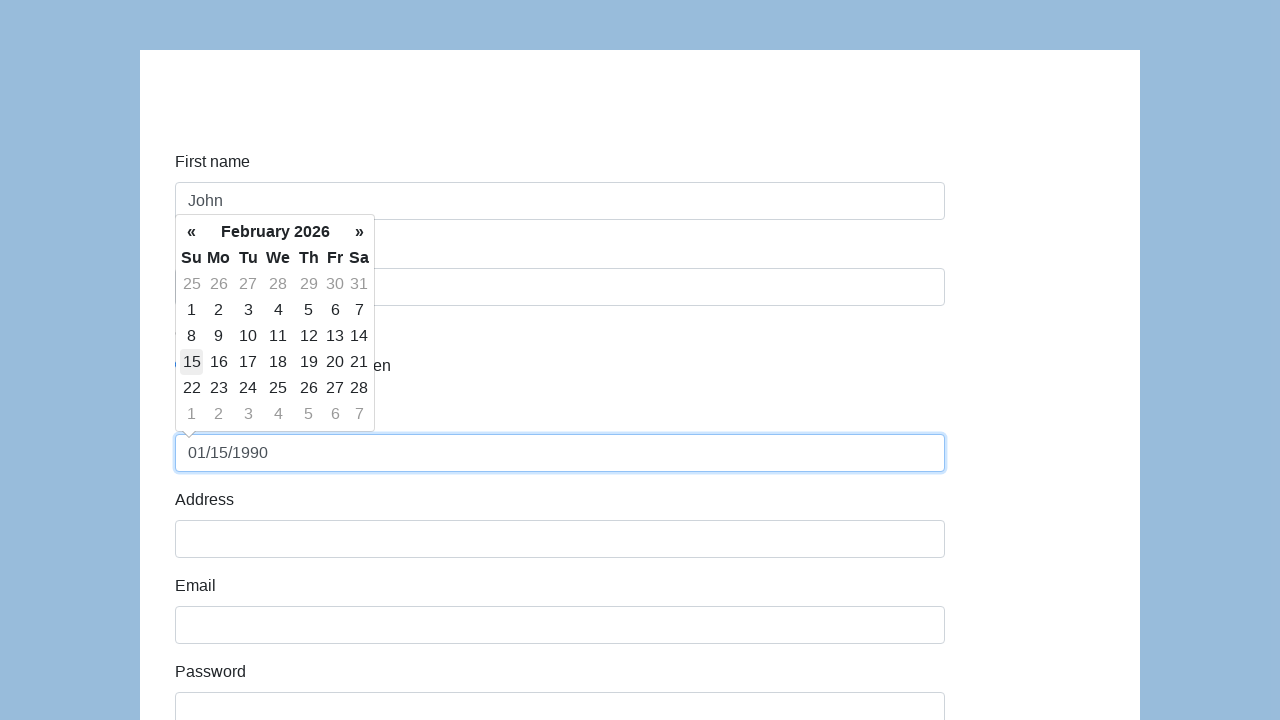

Filled address field with complete address on #address
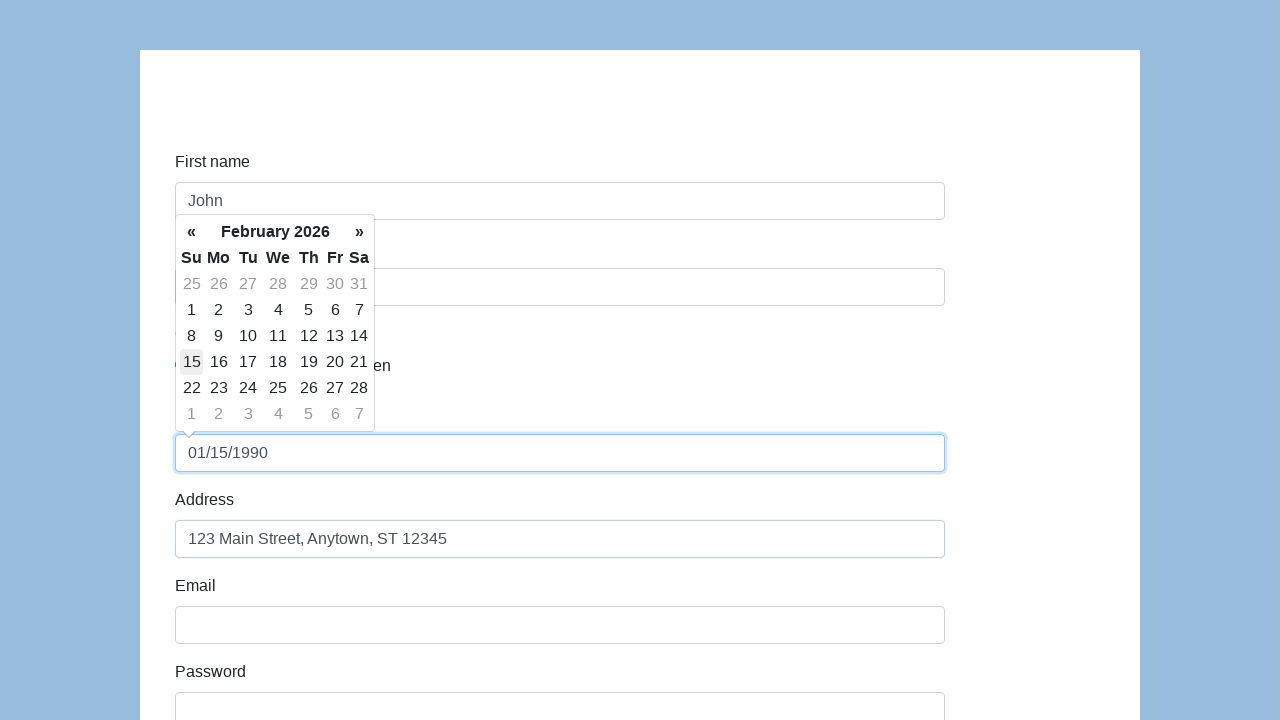

Filled email field with 'john.doe@example.com' on #email
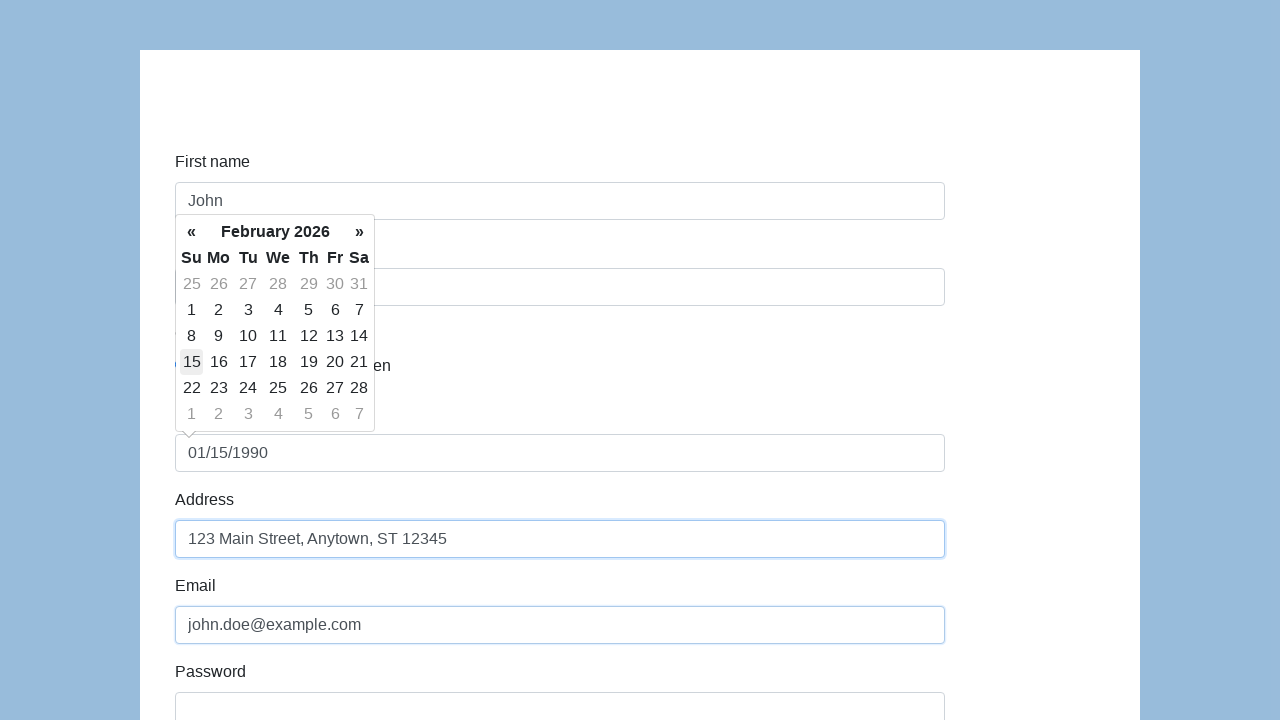

Filled password field with secure password on #password
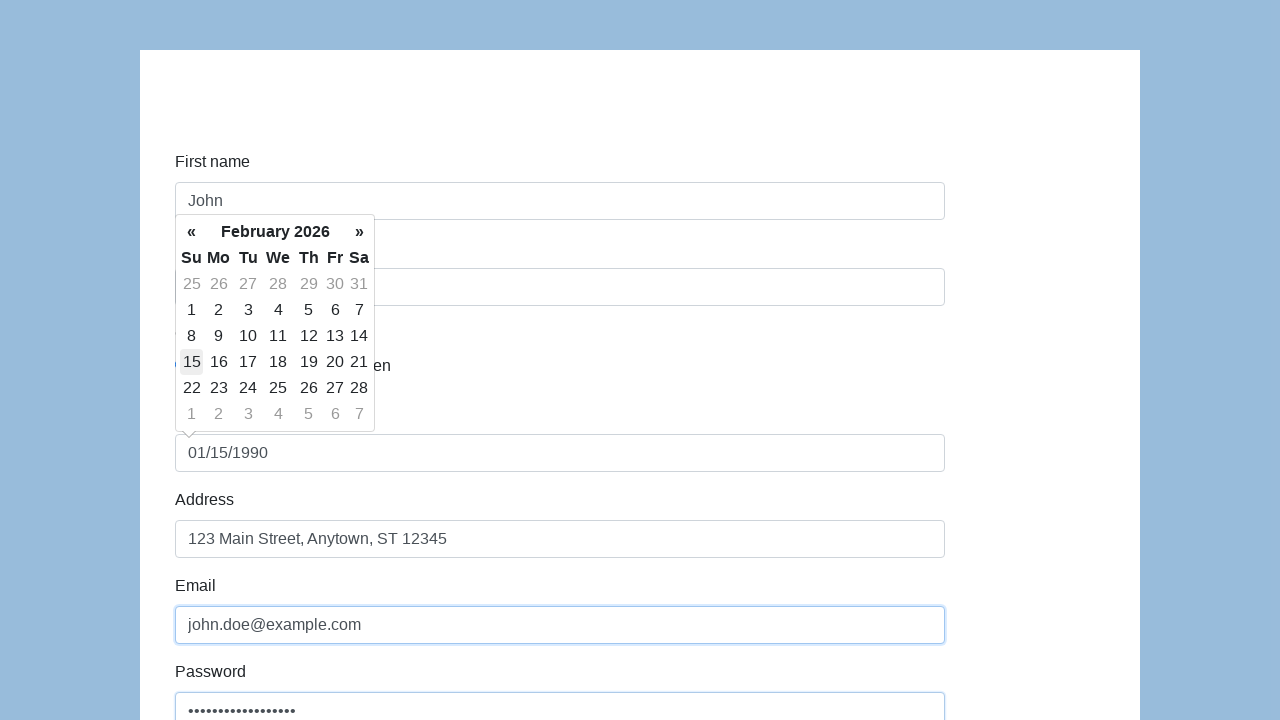

Filled company field with 'Tech Corp' on #company
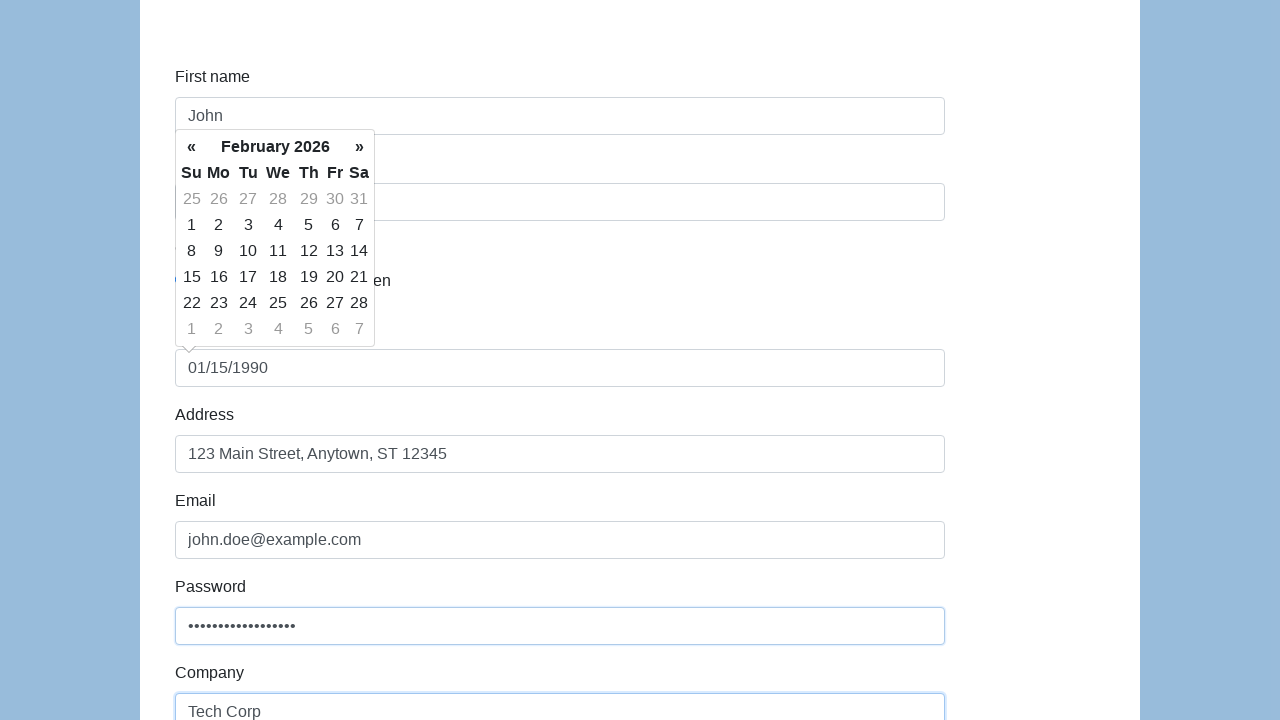

Selected 'Developer' from role dropdown on #role
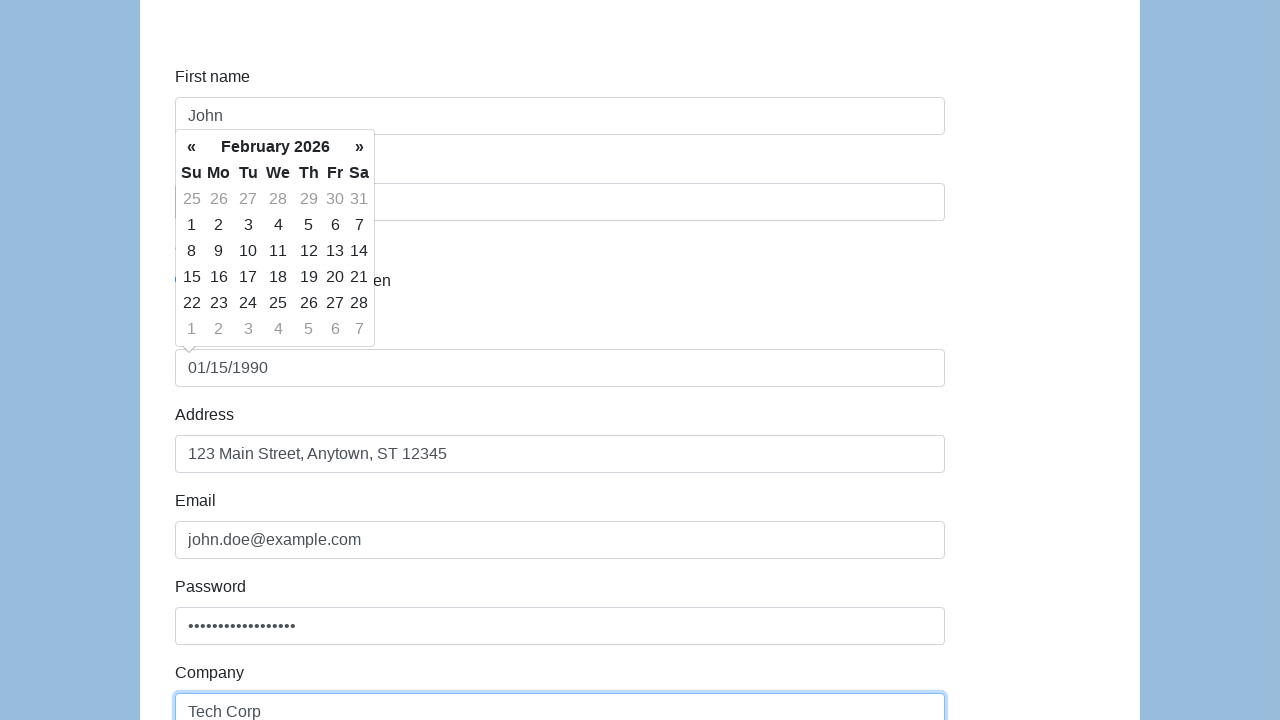

Selected 'High salary' from job expectation dropdown on #expectation
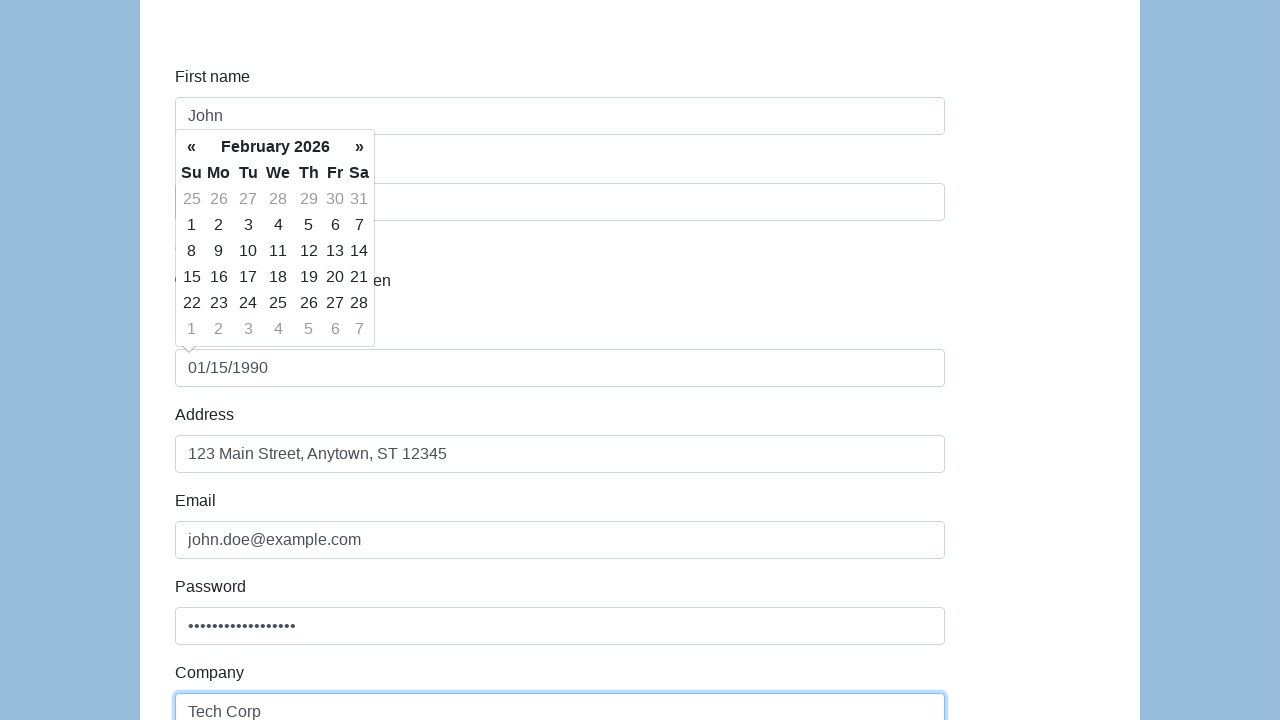

Checked 'Read books' checkbox at (182, 360) on input[type='checkbox'] >> nth=0
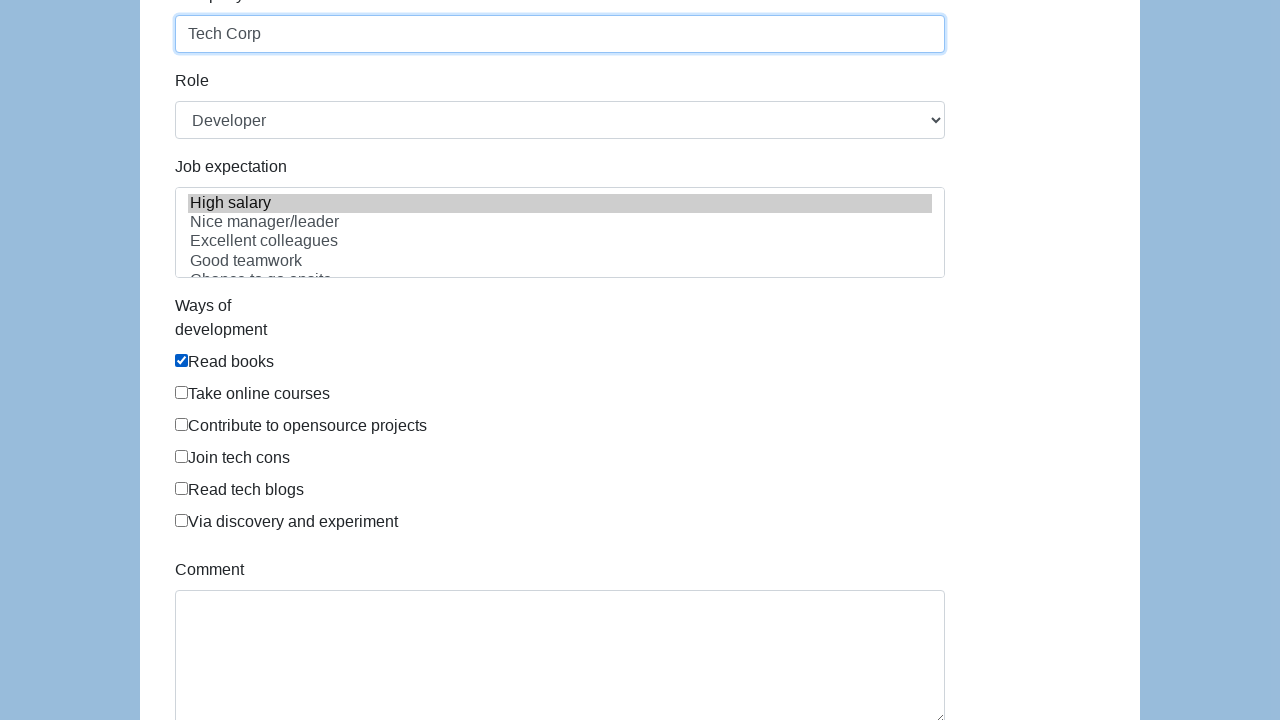

Checked 'Contribute to opensource projects' checkbox at (182, 424) on input[type='checkbox'] >> nth=2
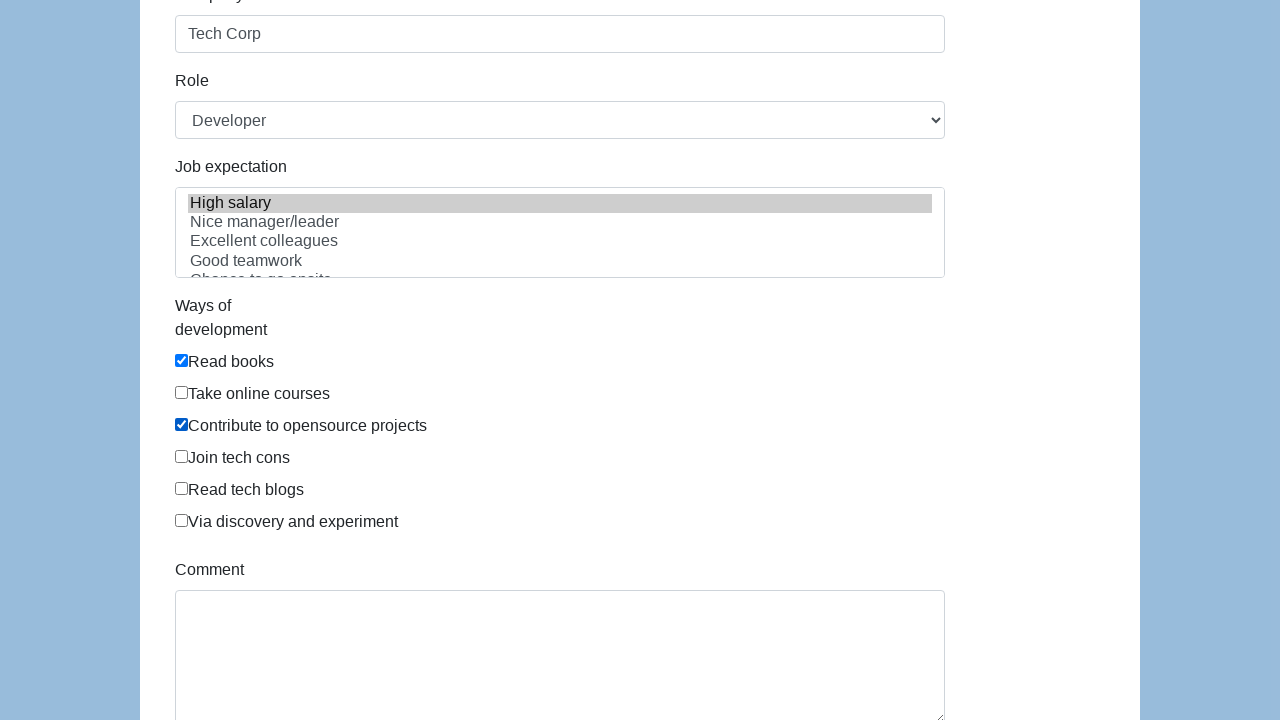

Filled comment field with test message on #comment
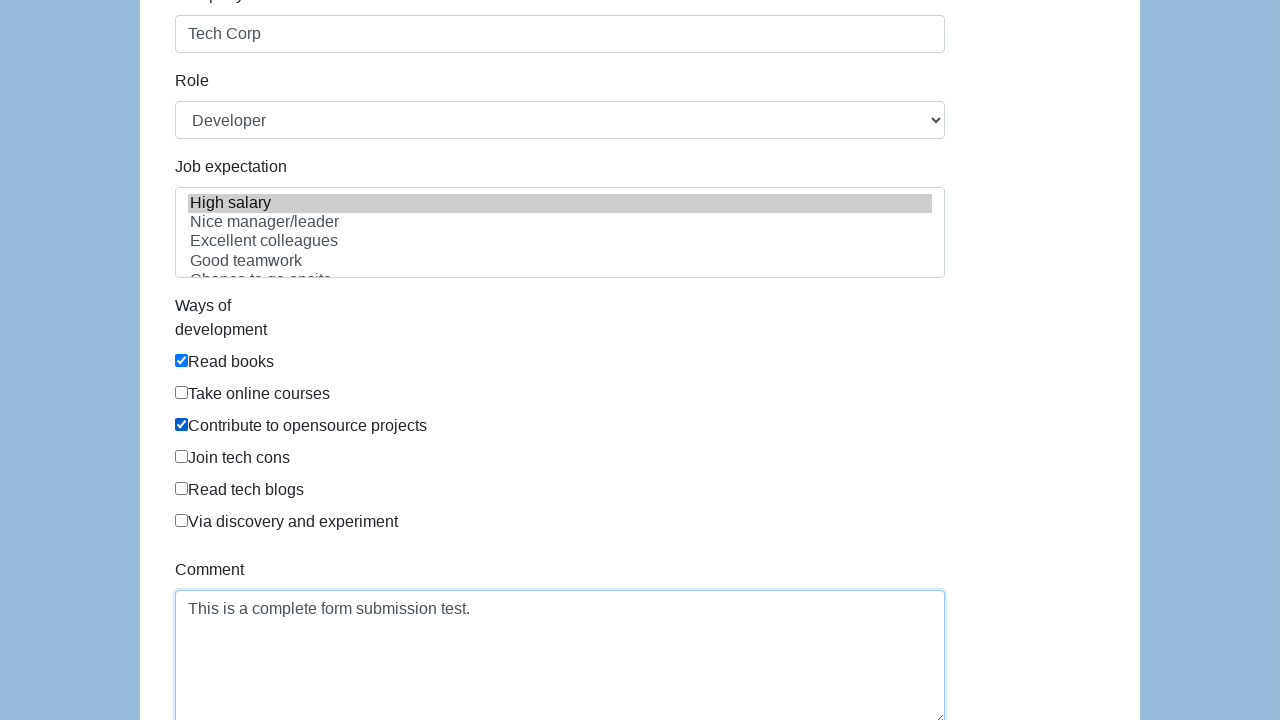

Clicked submit button to complete form submission at (213, 665) on #submit
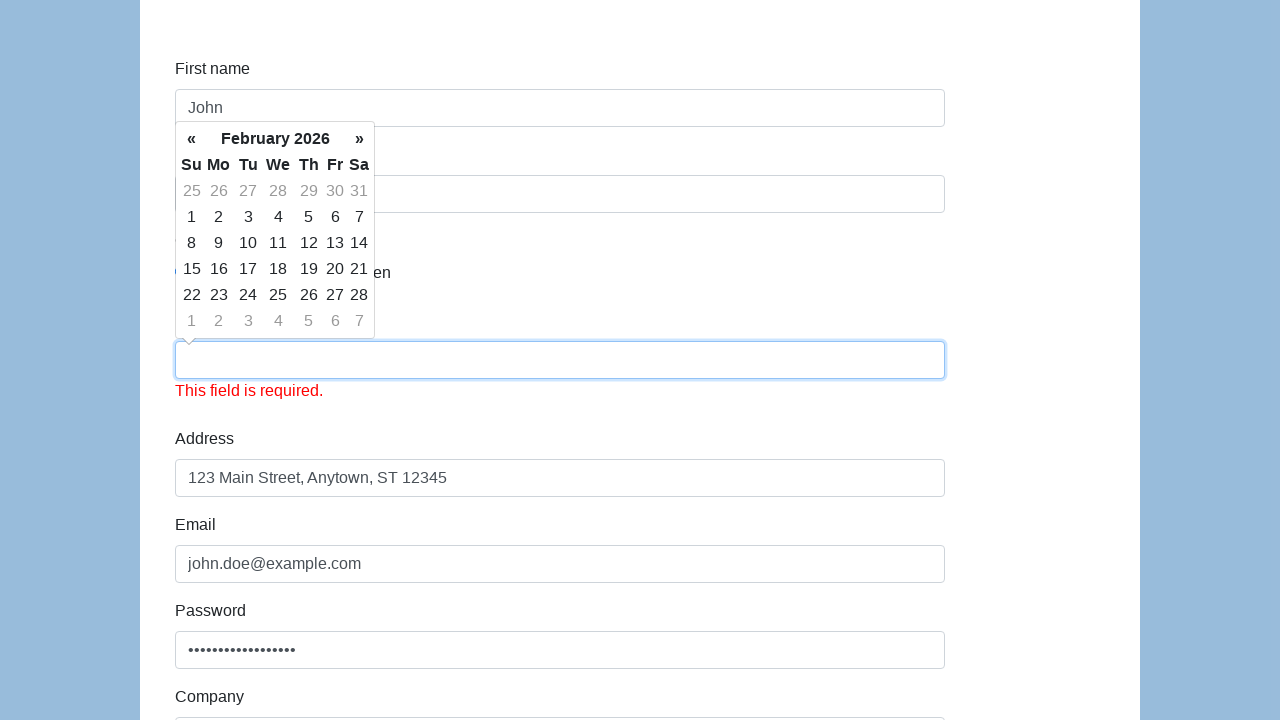

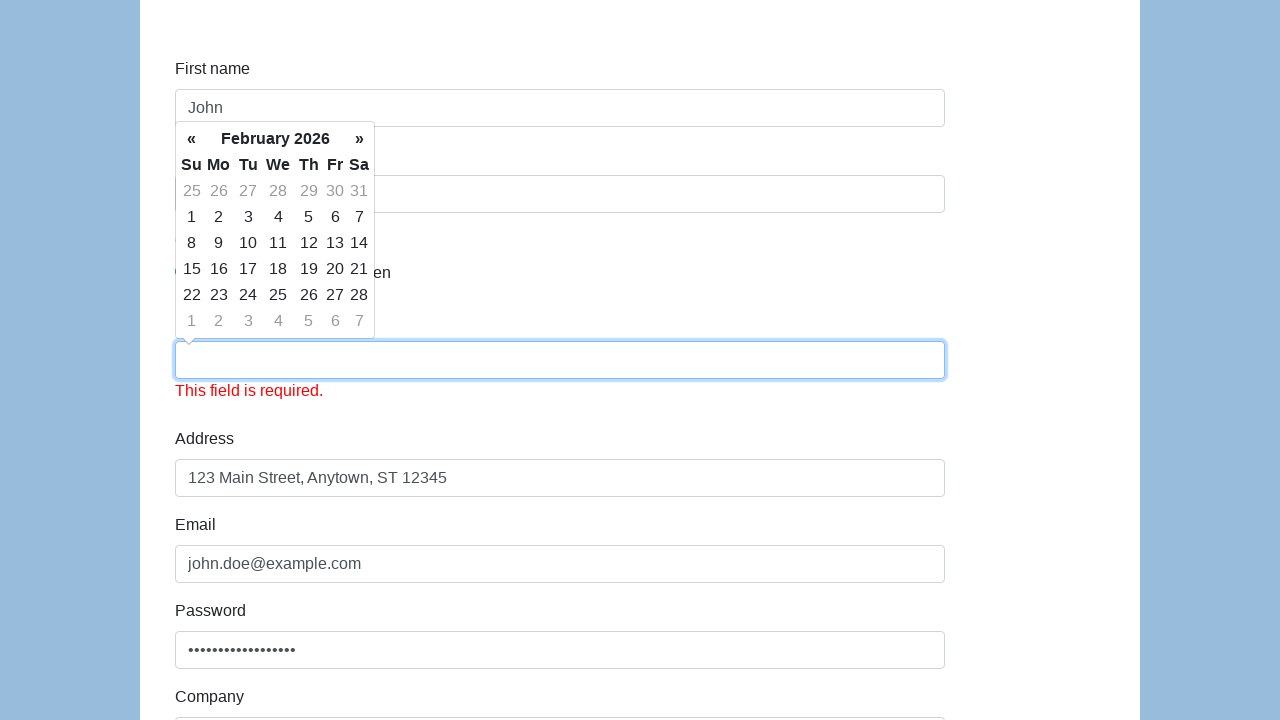